Tests product search functionality by randomly selecting a product from a predefined list and searching for it

Starting URL: http://prod-kurs.coderslab.pl

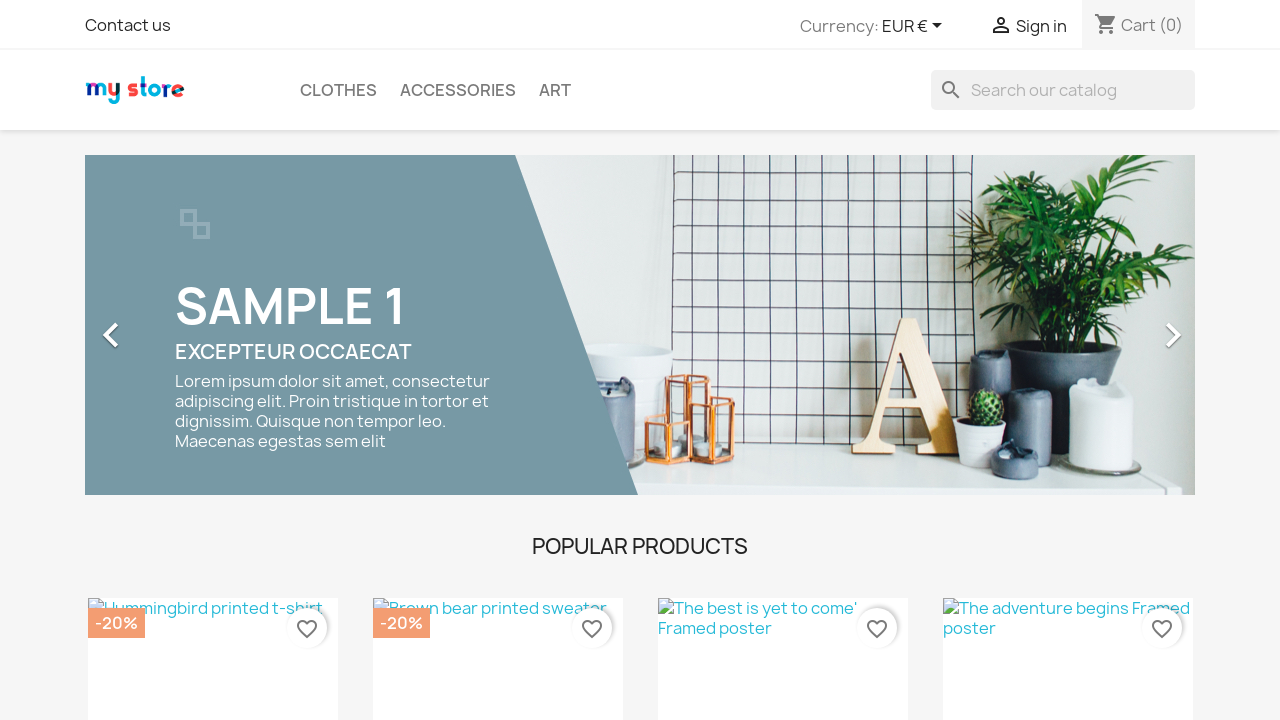

Randomly selected product: Sweater
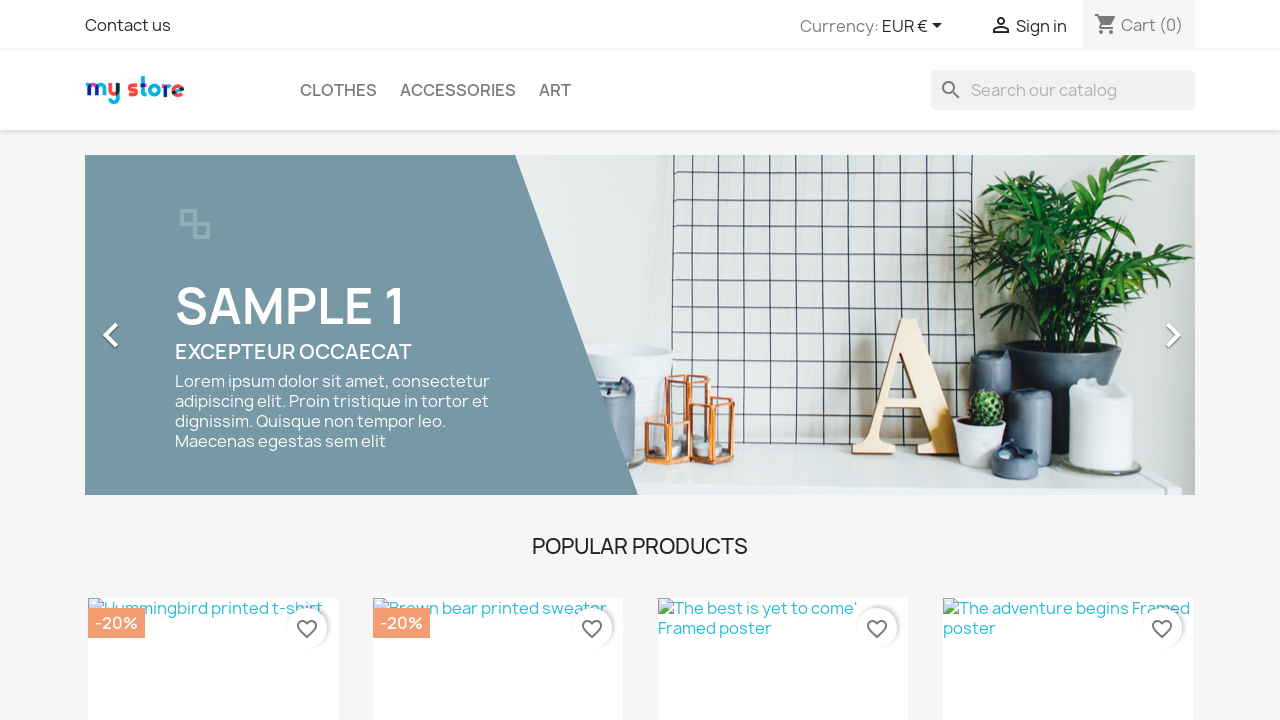

Cleared search input field on input[name='s']
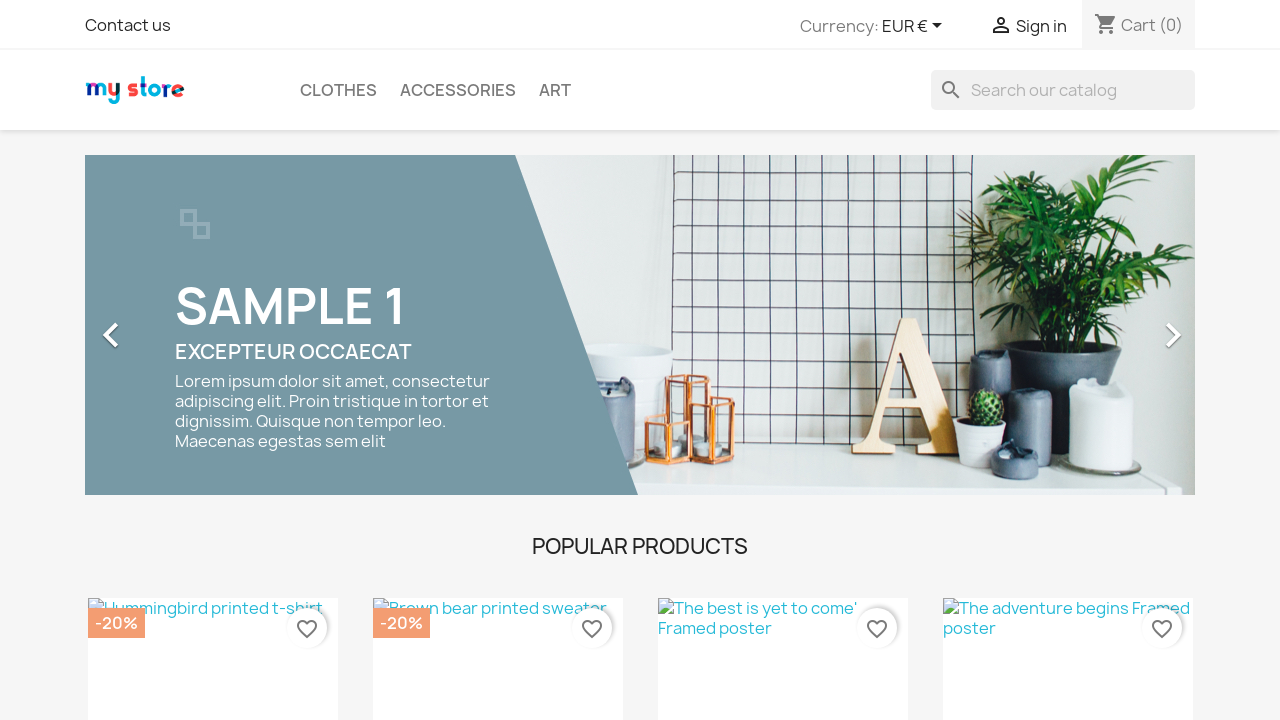

Filled search field with 'Sweater' on input[name='s']
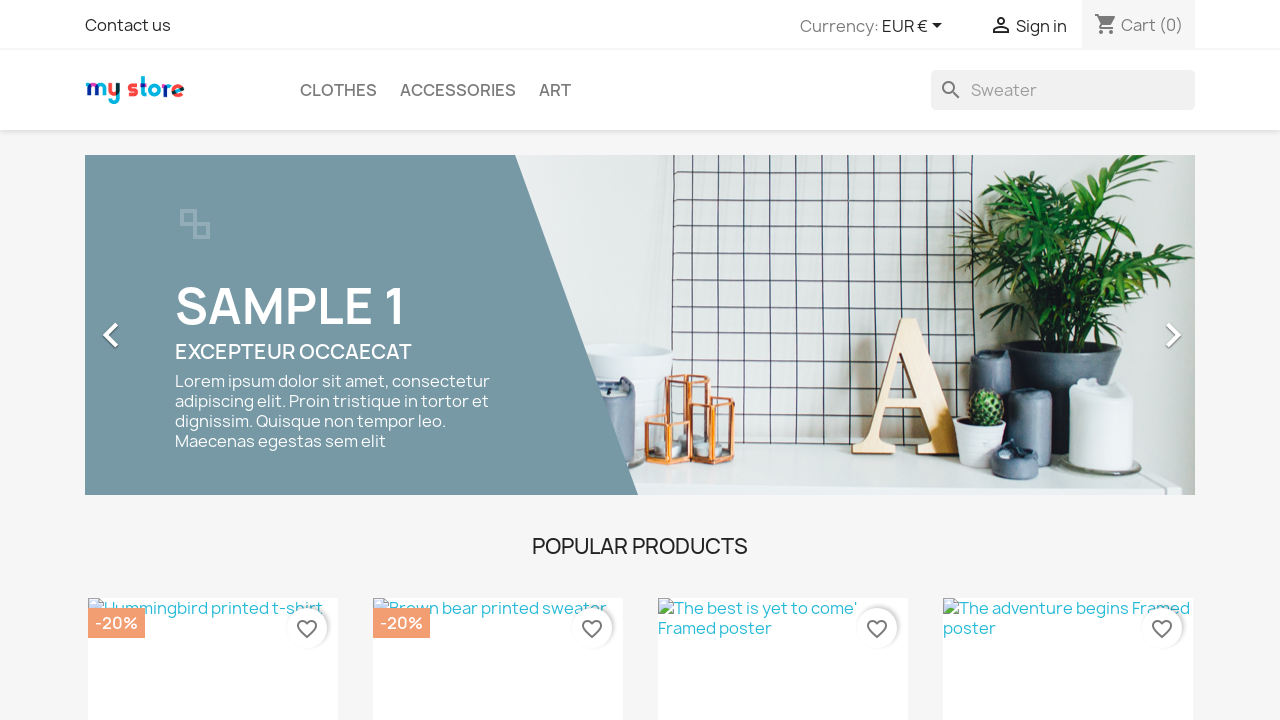

Pressed Enter to submit search on input[name='s']
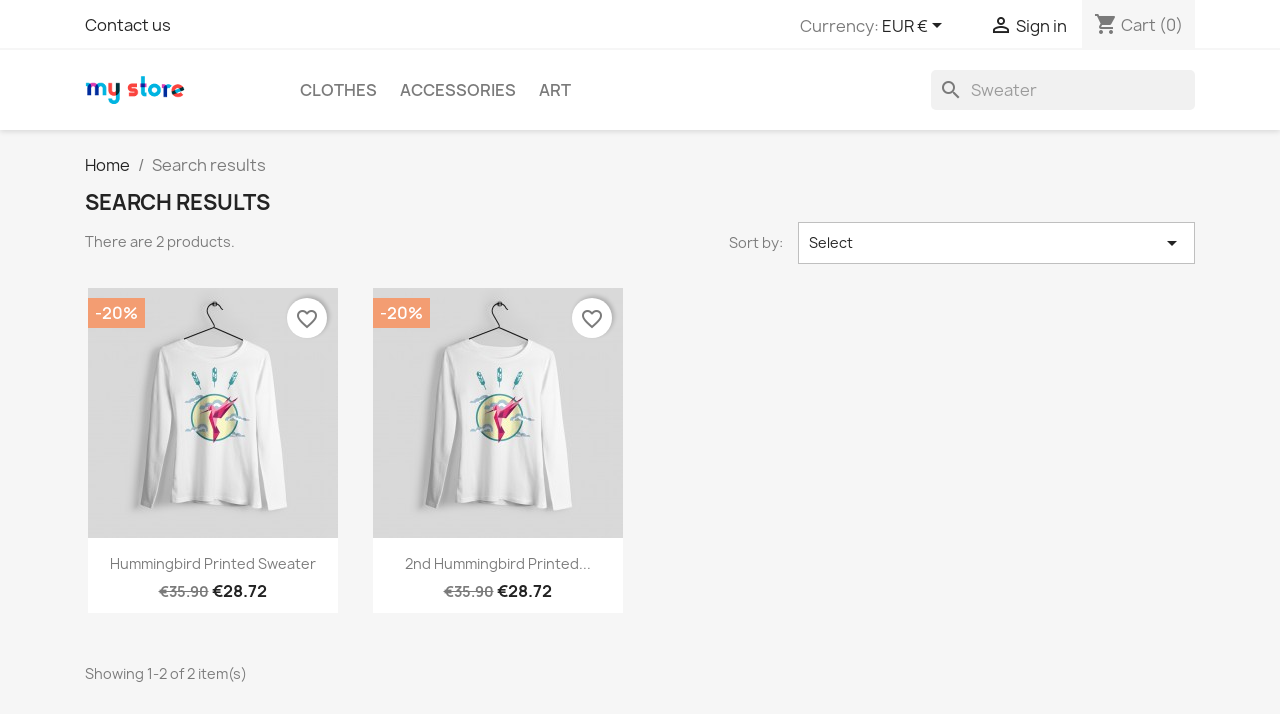

Search results page loaded (networkidle)
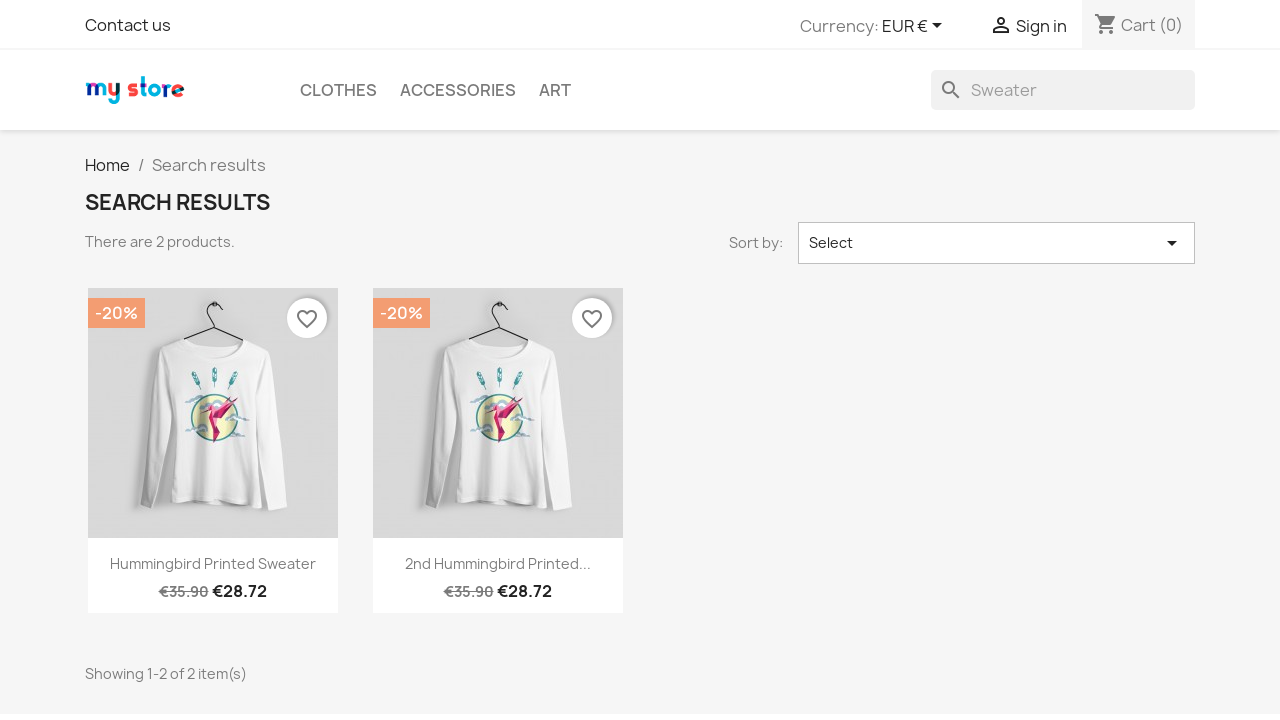

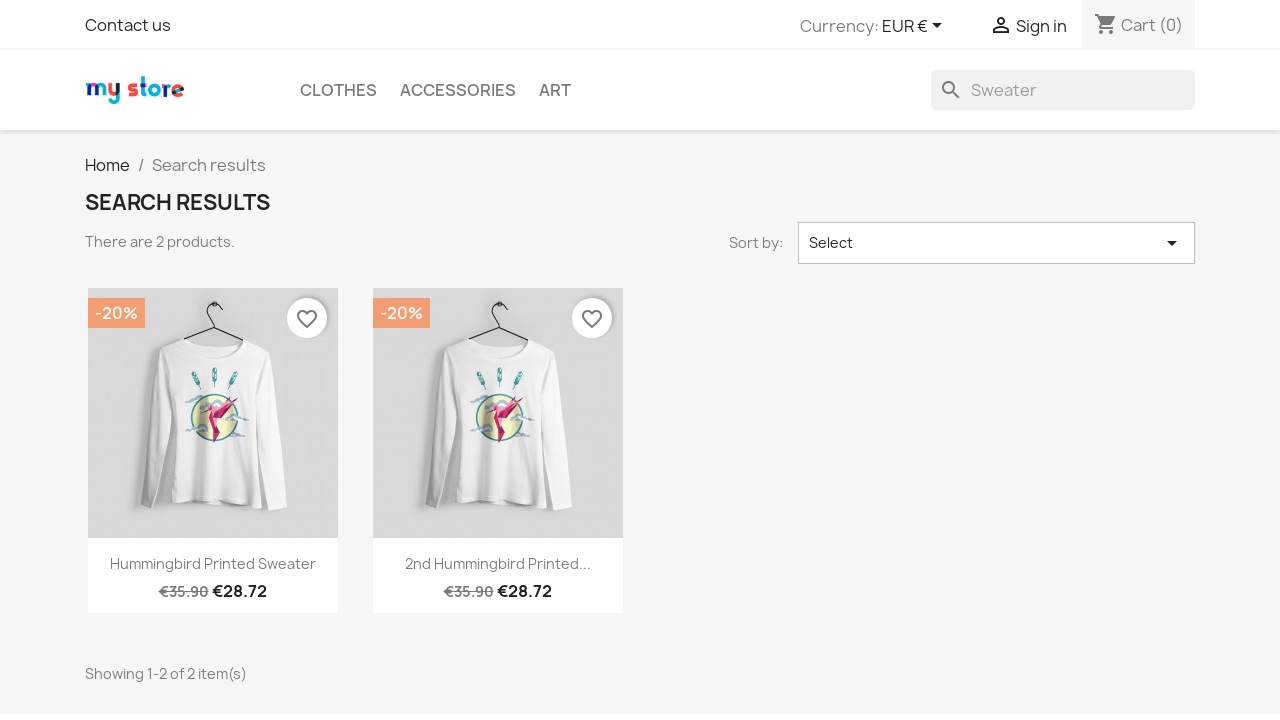